Tests modal popup functionality by opening a modal dialog and then closing it

Starting URL: https://demoapps.qspiders.com/ui/modal?sublist=0

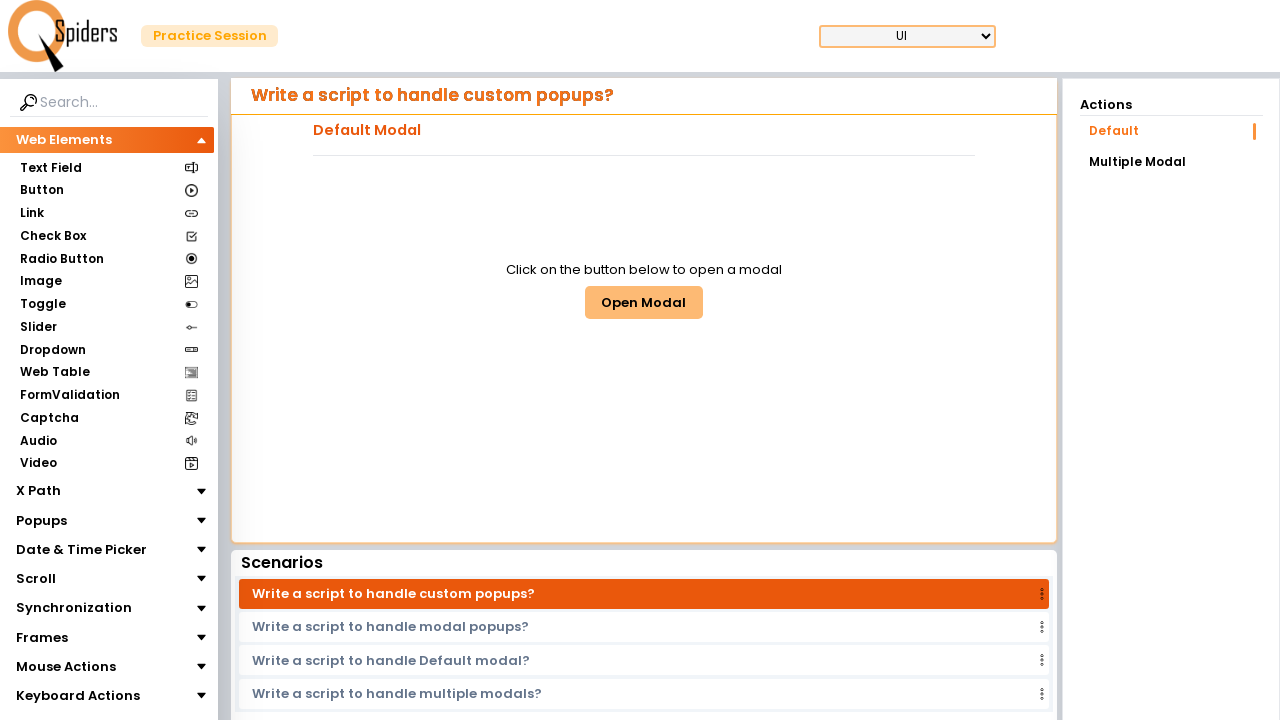

Clicked button to open the modal dialog at (644, 302) on #modal1
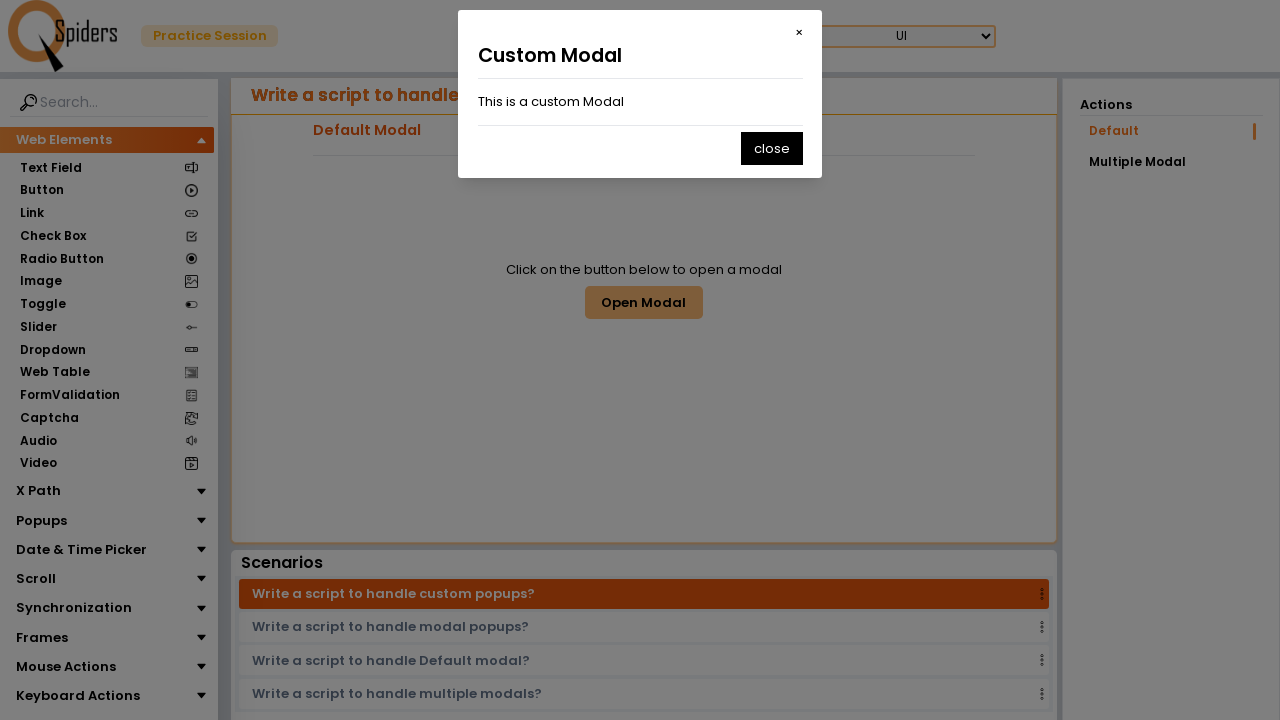

Clicked close button to close the modal dialog at (772, 148) on #closeModal
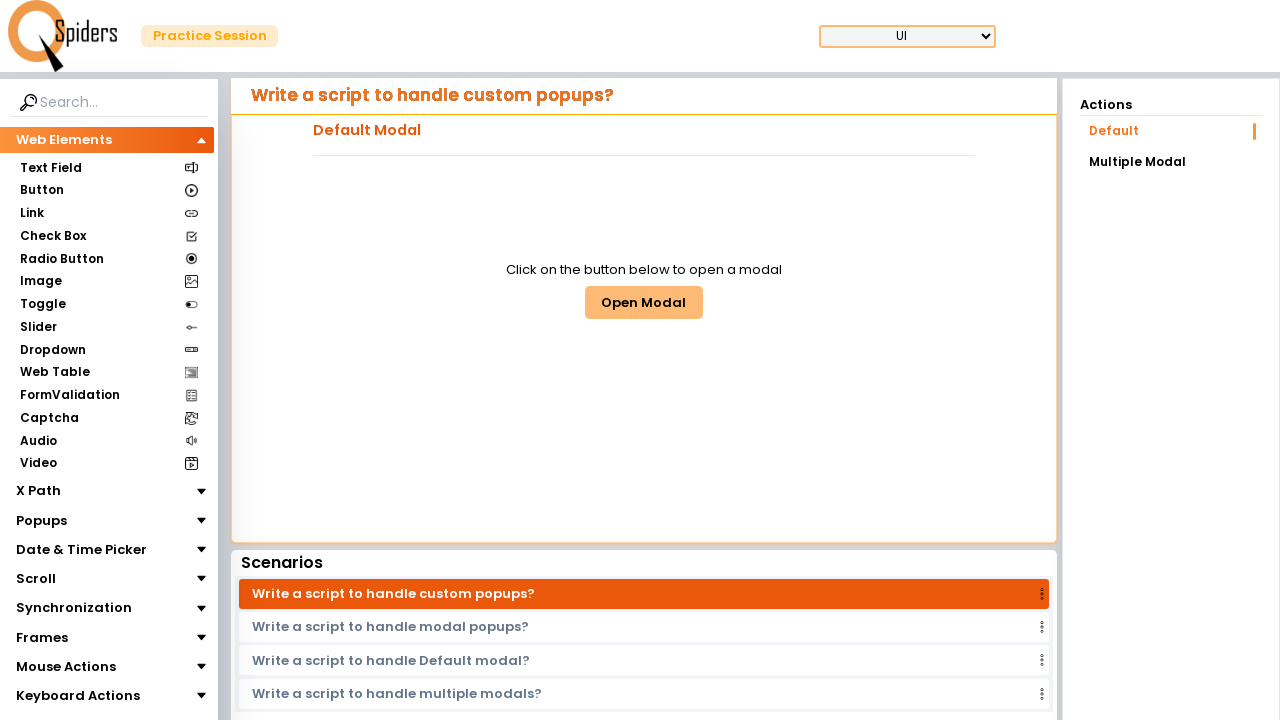

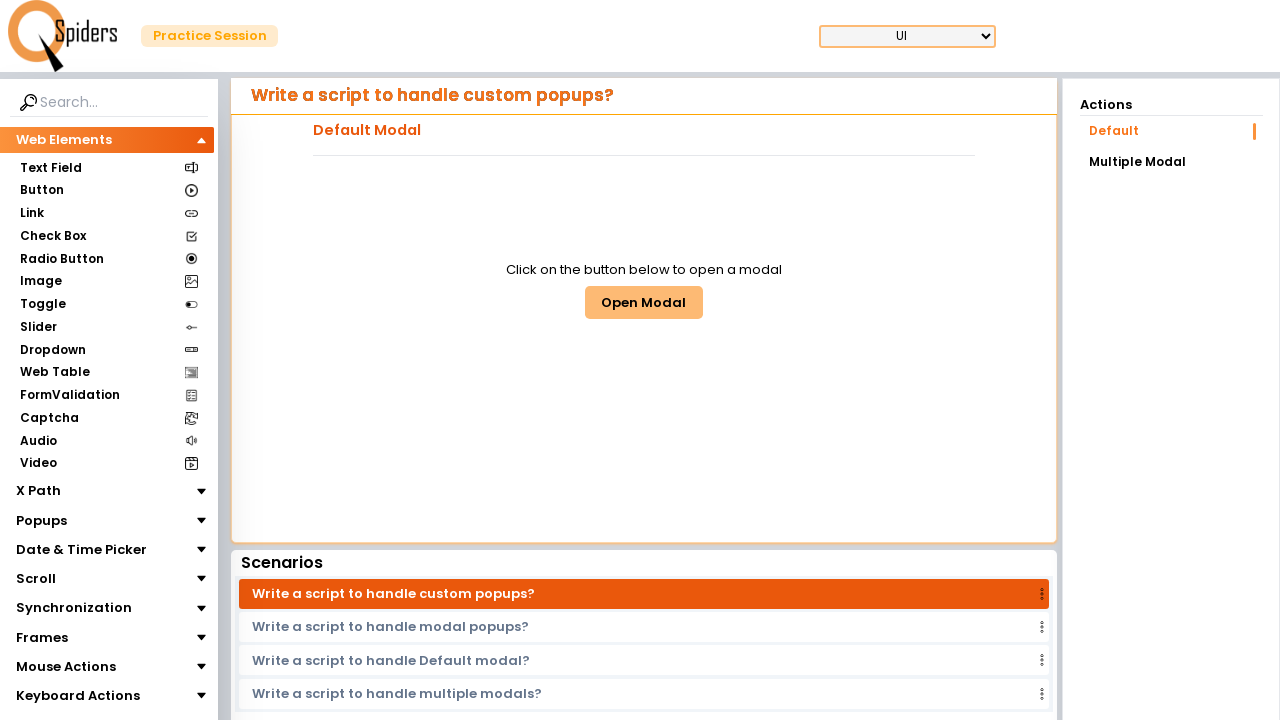